Tests dropdown functionality by selecting options from multiple dropdown menus including single select by value/label/index, multi-select, and selecting the last option from a dropdown list.

Starting URL: https://letcode.in/dropdowns

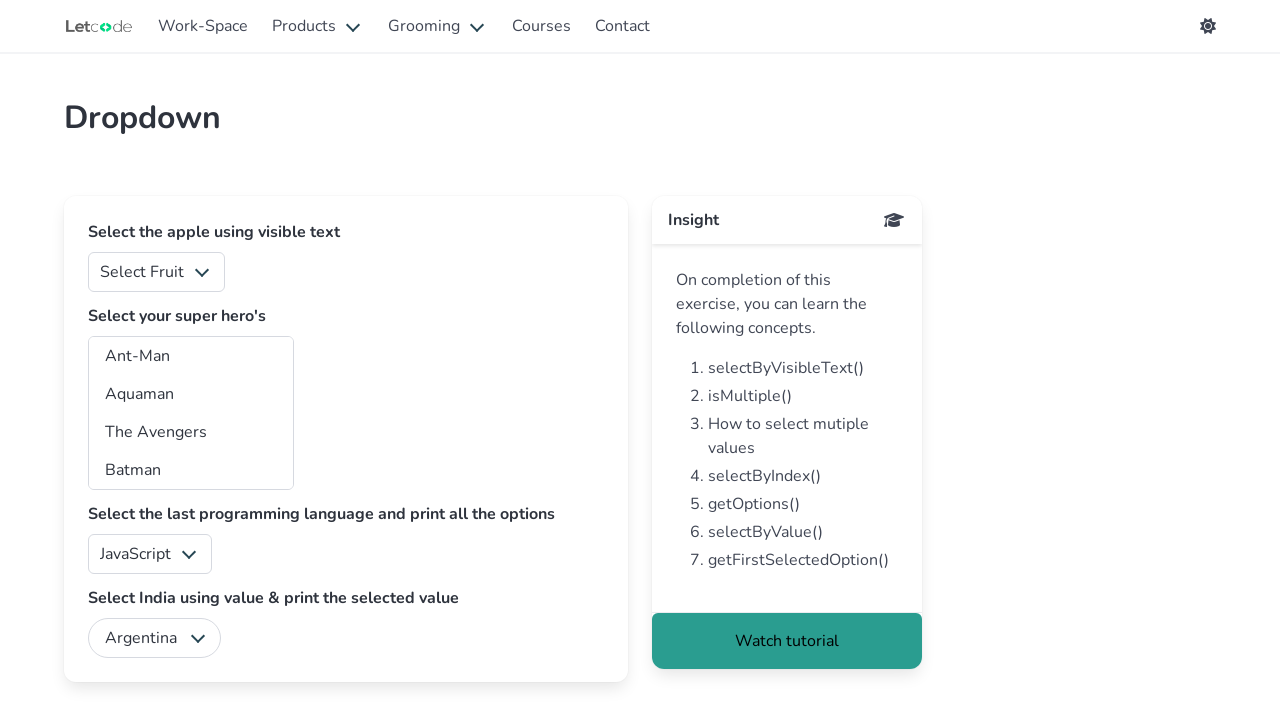

Navigated to dropdown test page
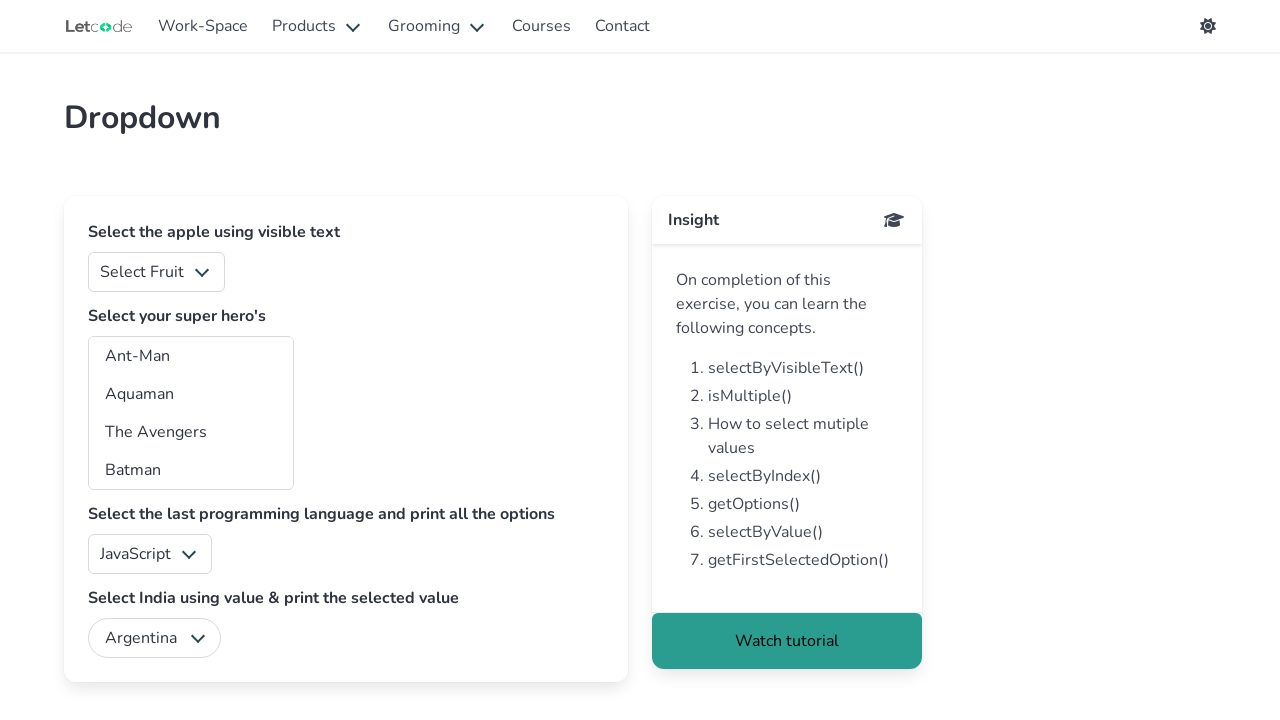

Selected multiple superhero options from dropdown (aq, bt, cm) on #superheros
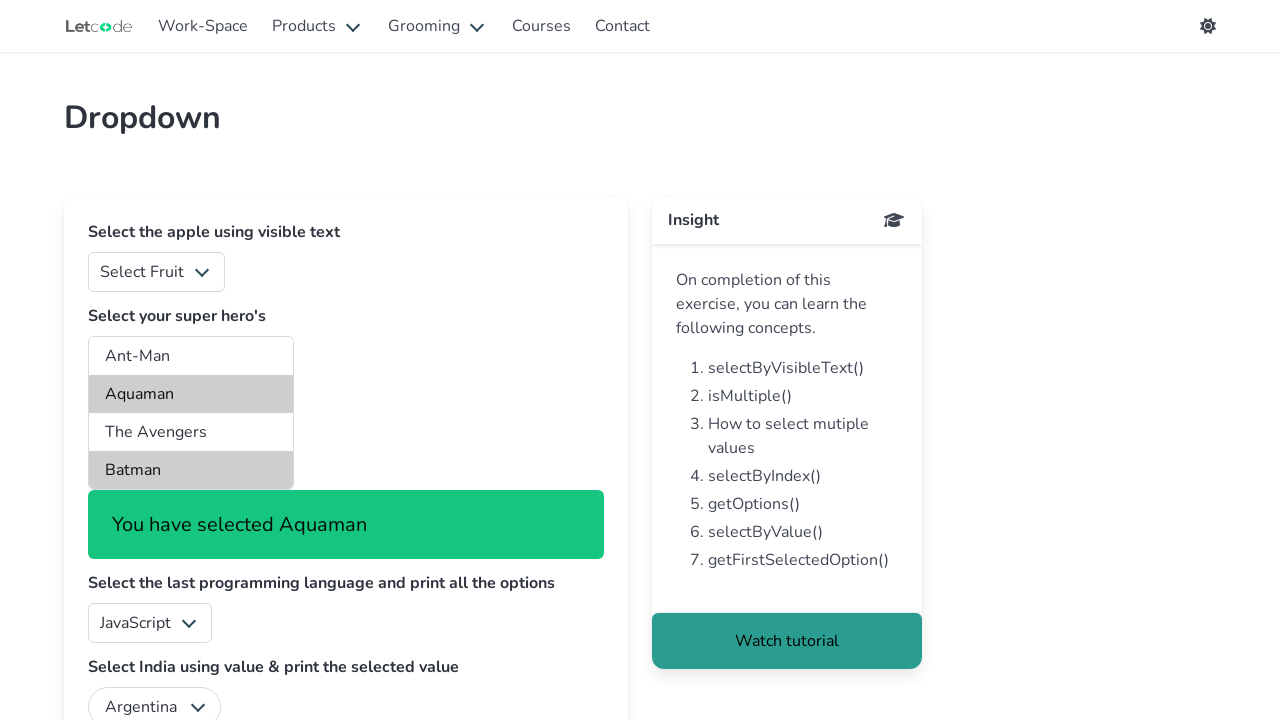

Located languages dropdown element
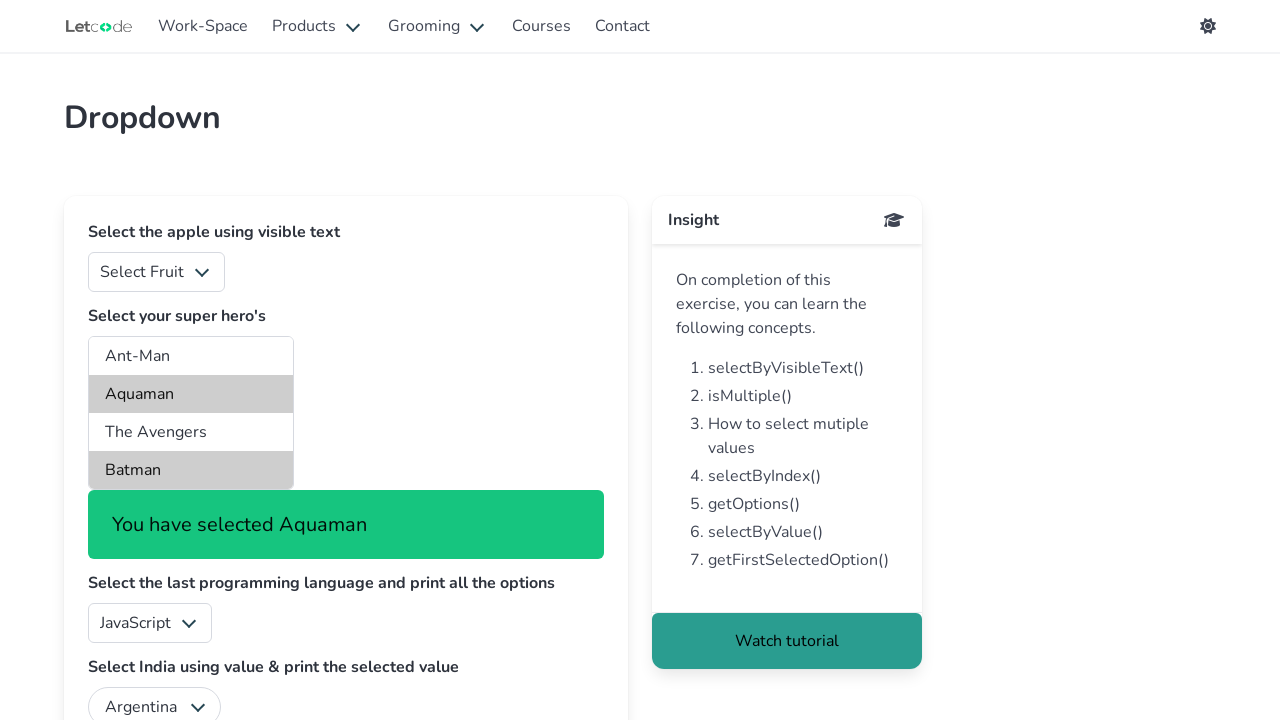

Located all option elements in languages dropdown
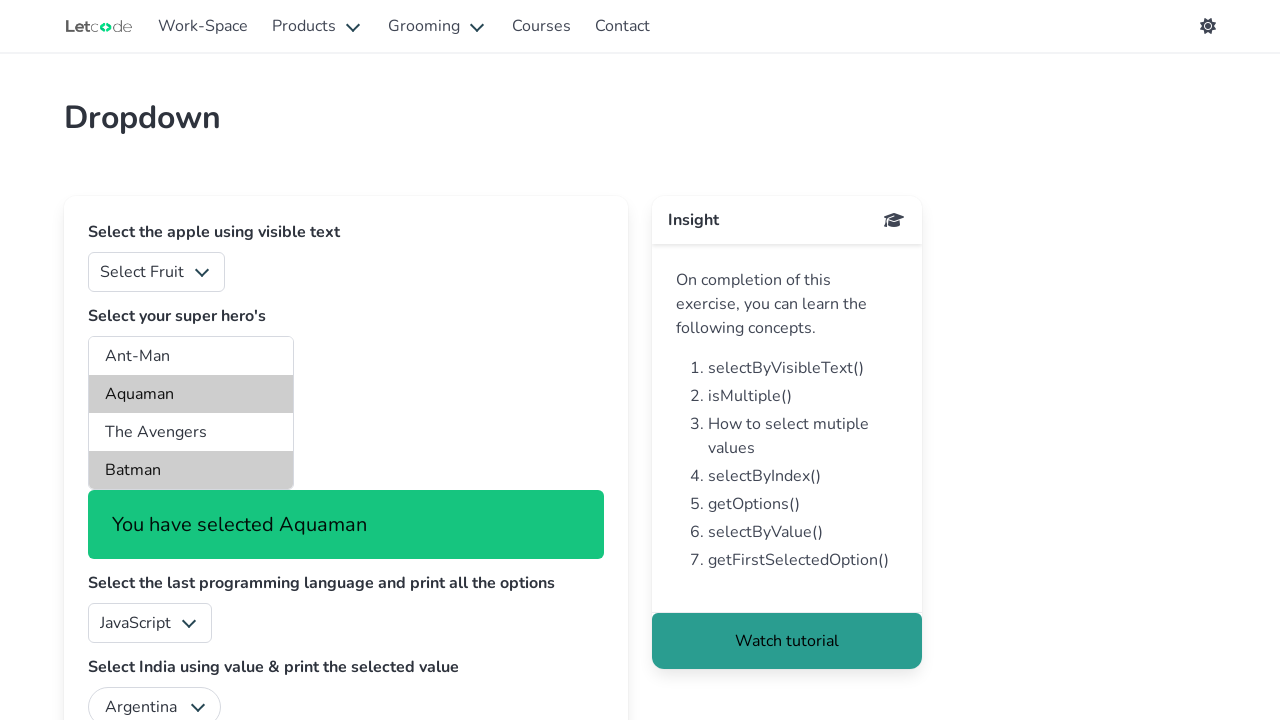

Counted 5 options in languages dropdown
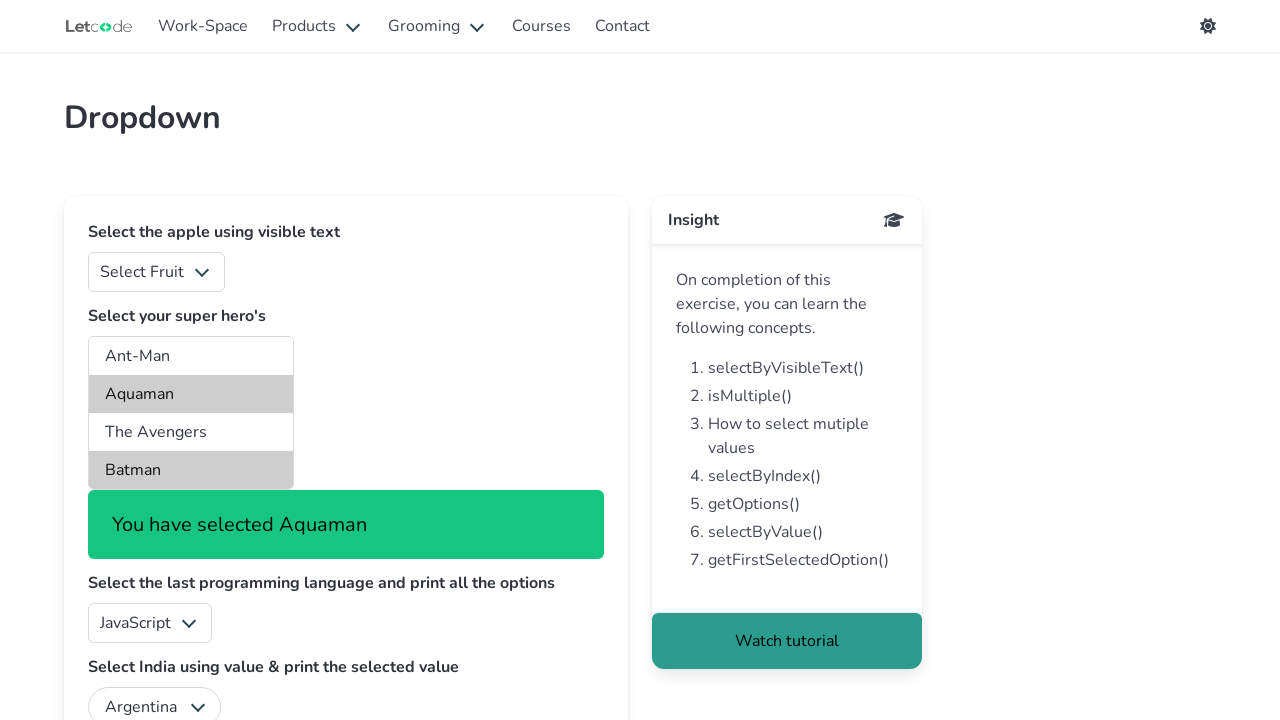

Selected last option (index 4) from languages dropdown on #lang
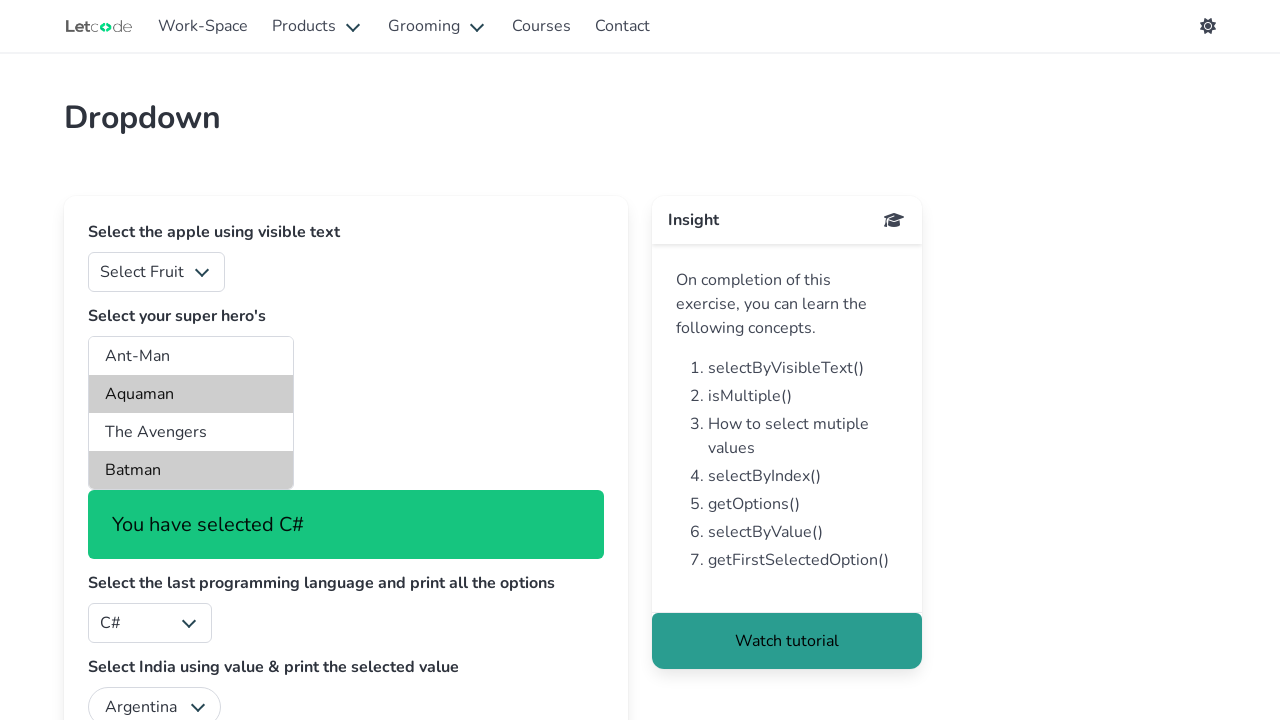

Success notification appeared confirming dropdown selections
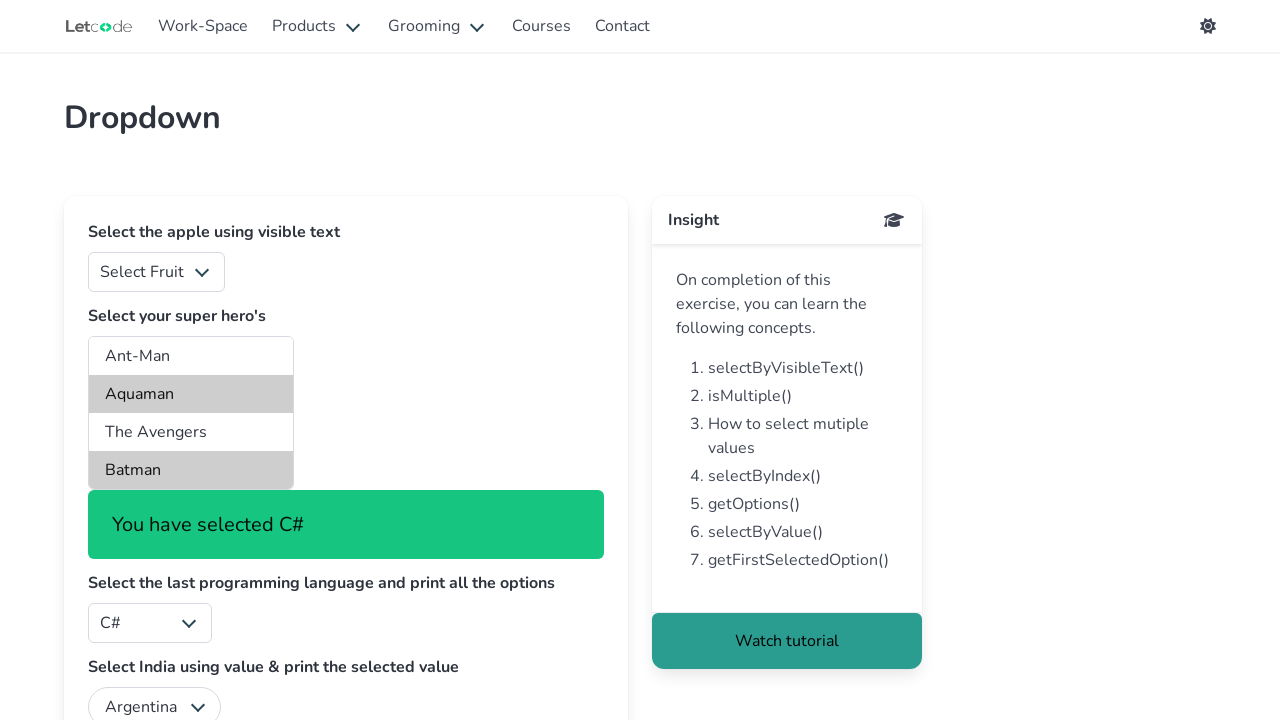

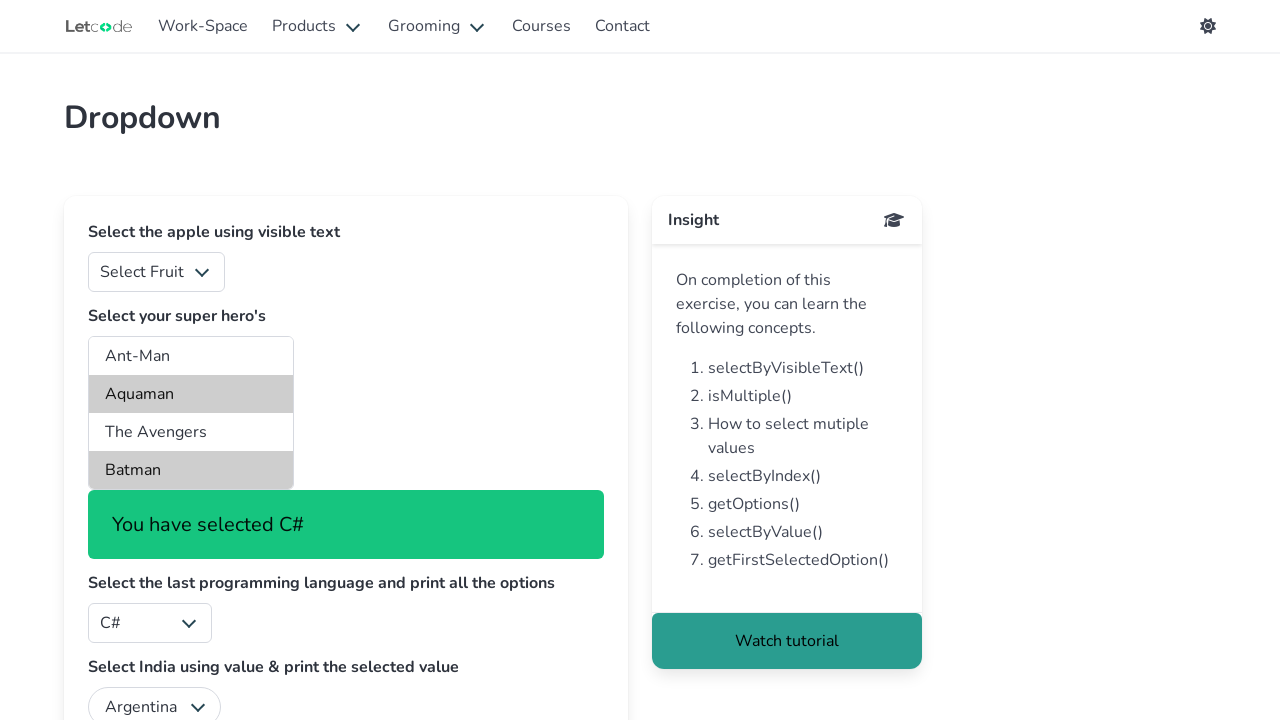